Tests the registration flow by attempting to register with already-existing credentials and verifying the sign-up dialog appears correctly

Starting URL: https://www.demoblaze.com/

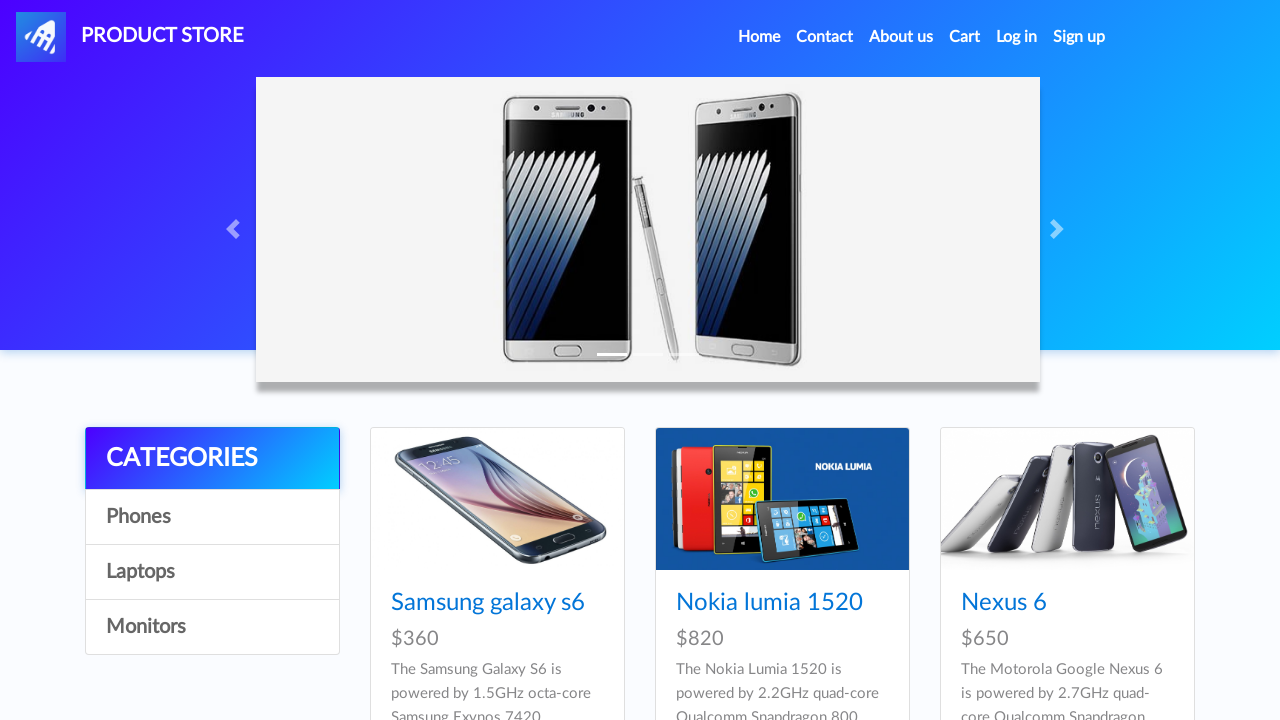

Clicked sign up button to open registration dialog at (1079, 37) on #signin2
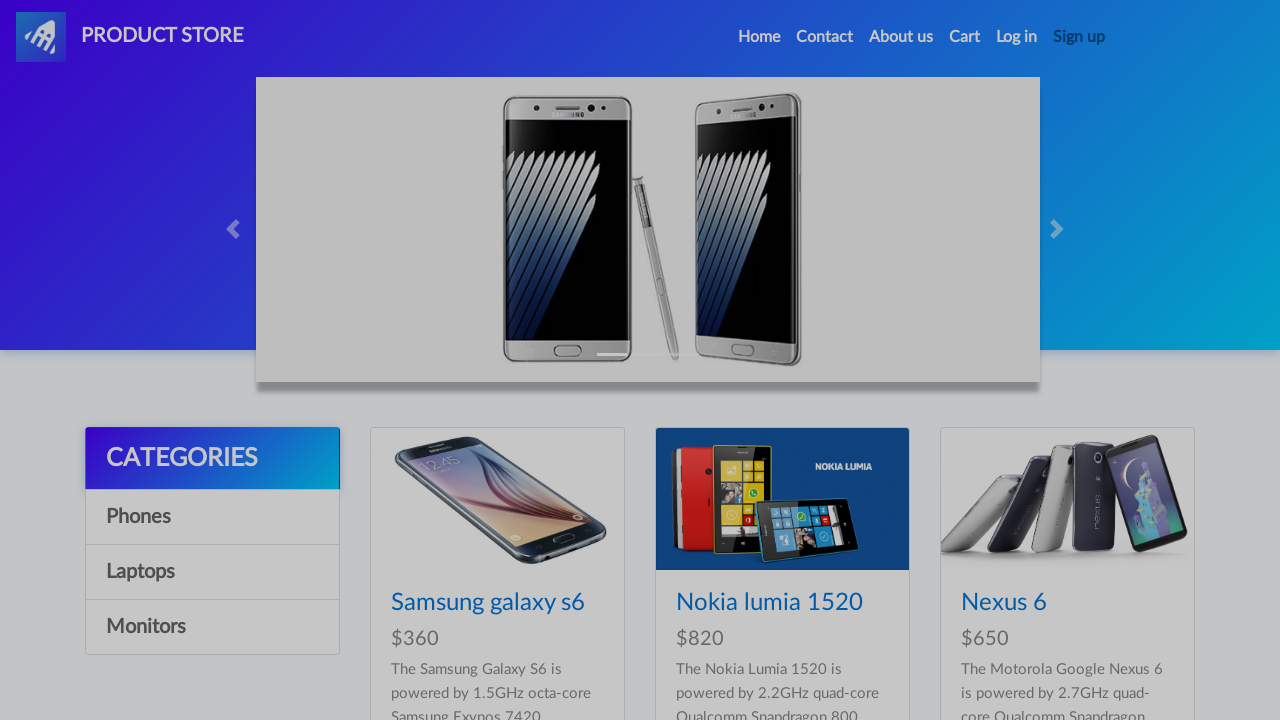

Sign up dialog label selector loaded
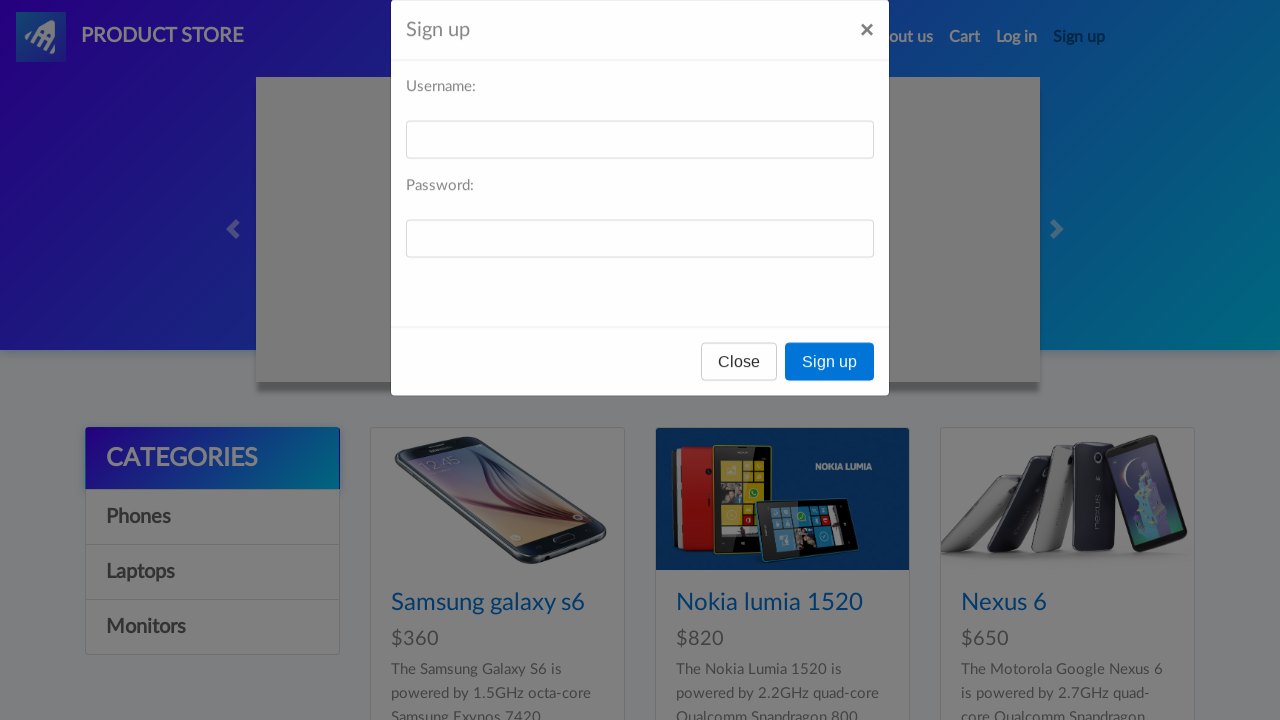

Verified sign up dialog label displays 'Sign up' text
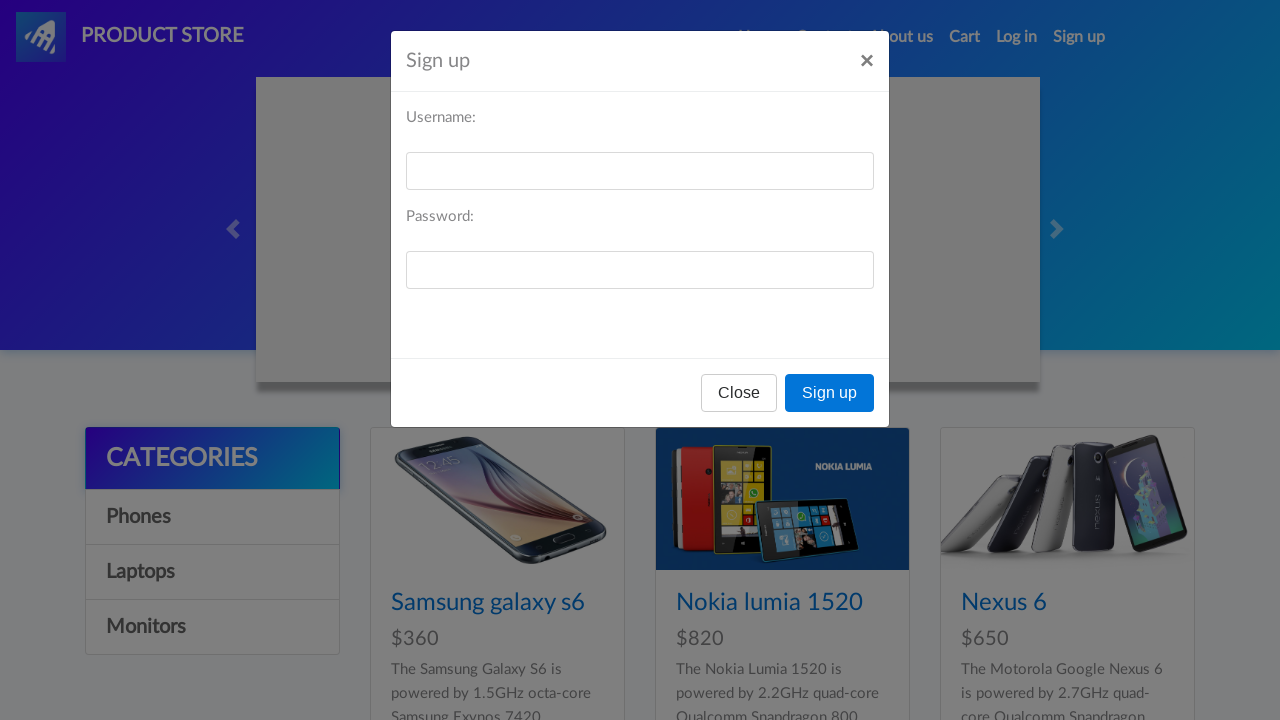

Filled username field with 'newuser7829' on #sign-username
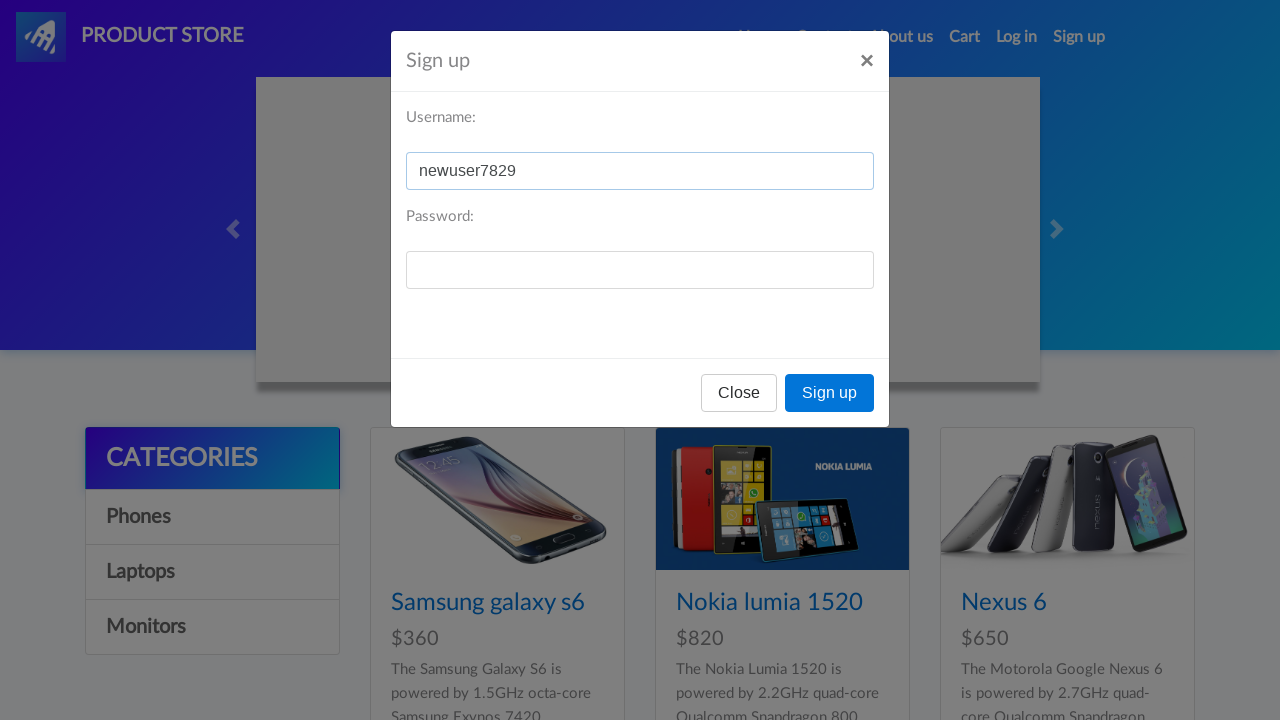

Filled password field with 'testpass456' on #sign-password
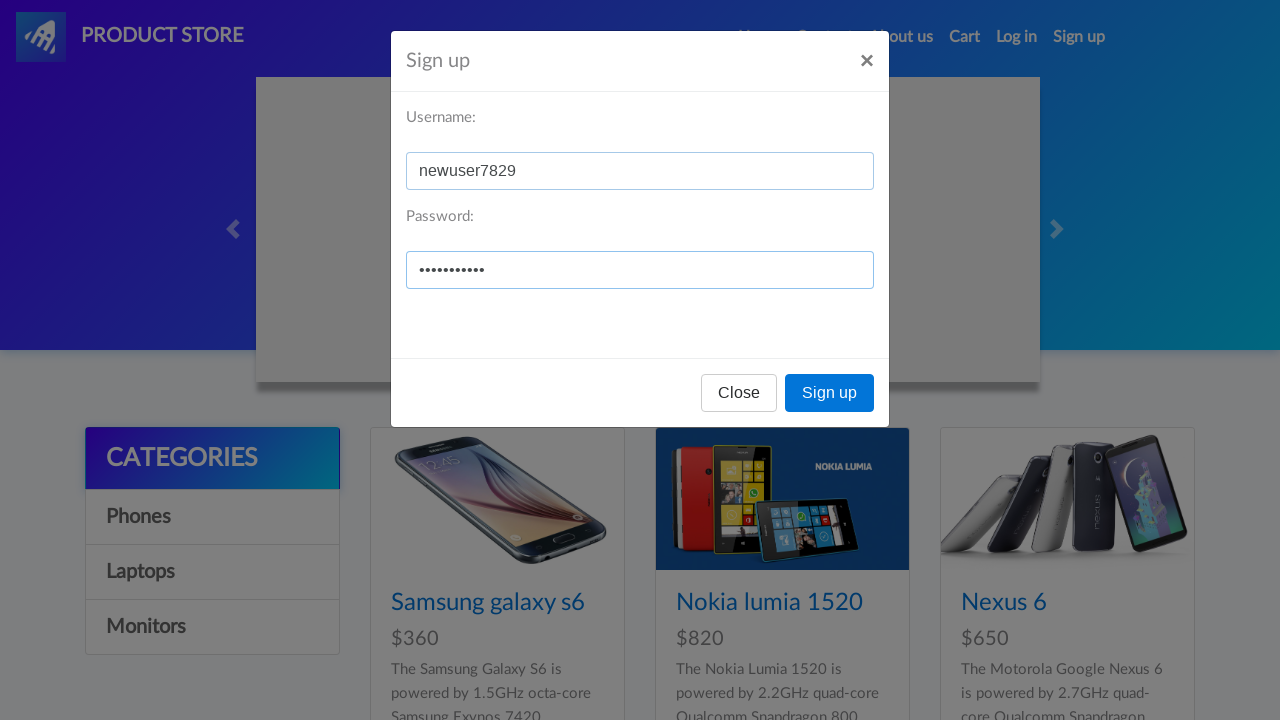

Clicked Sign up button to submit registration with already-existing credentials at (830, 393) on .modal-footer :text("Sign up")
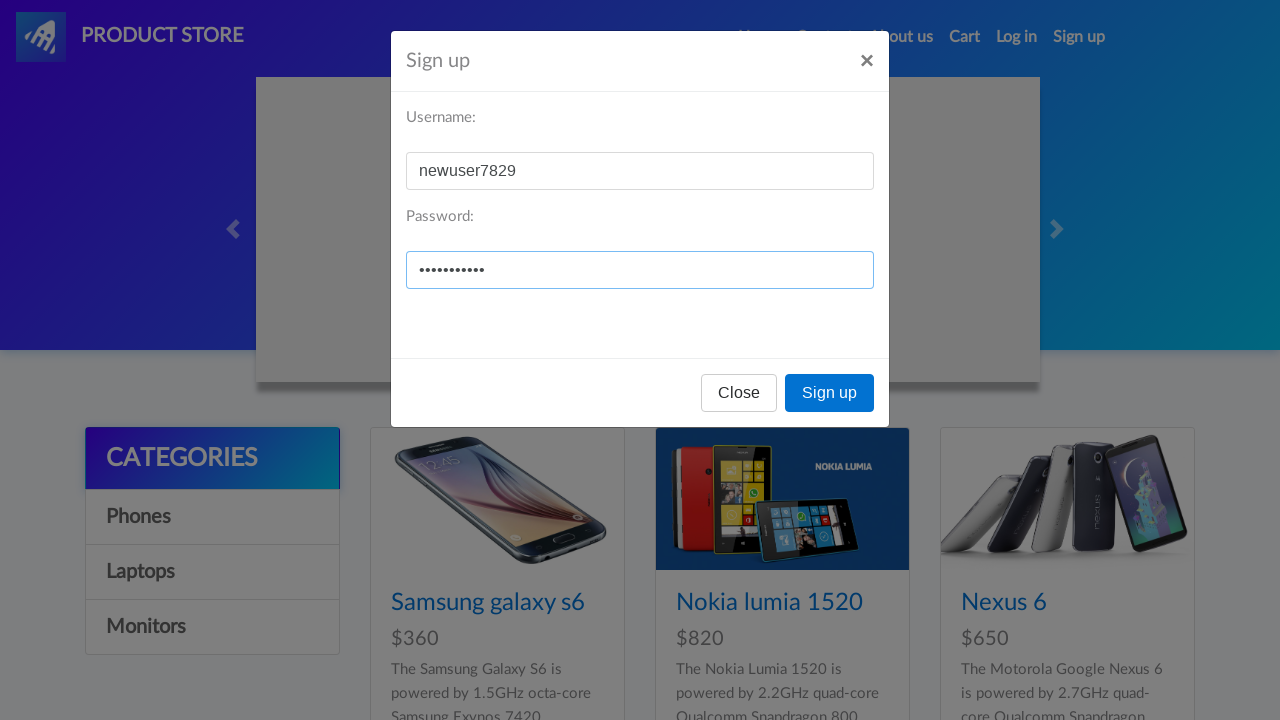

Waited for registration response dialog to appear
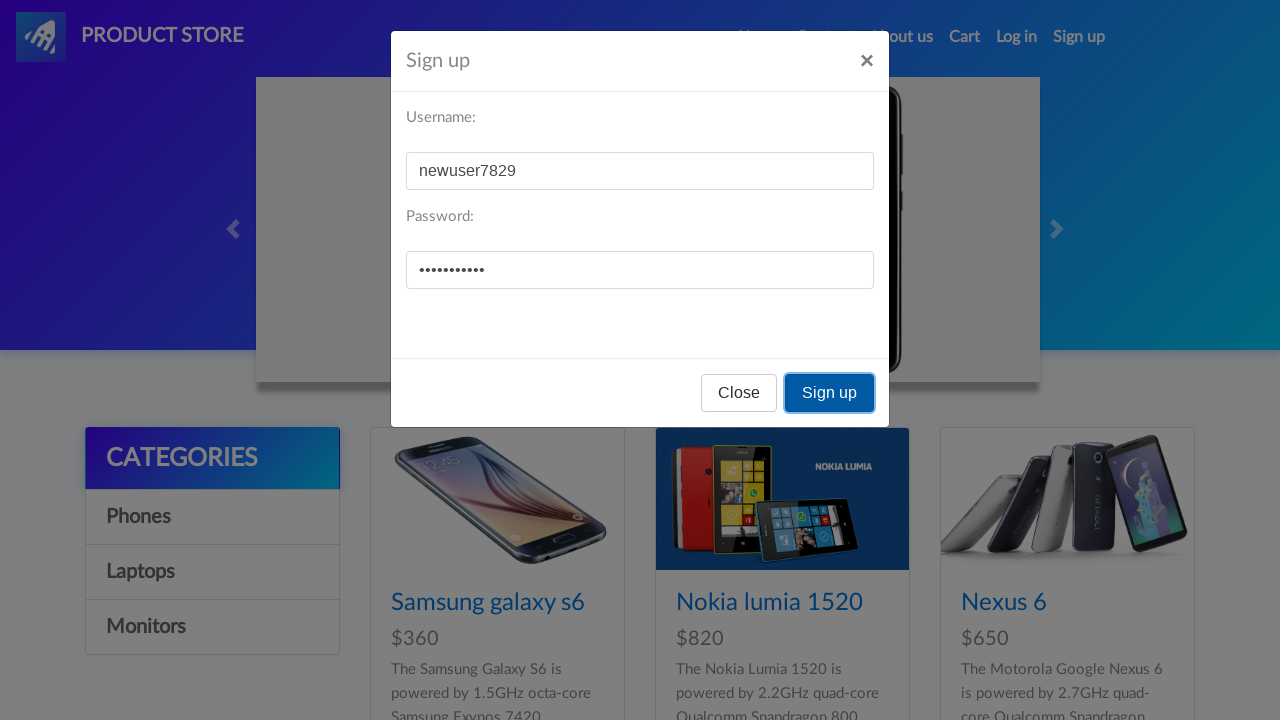

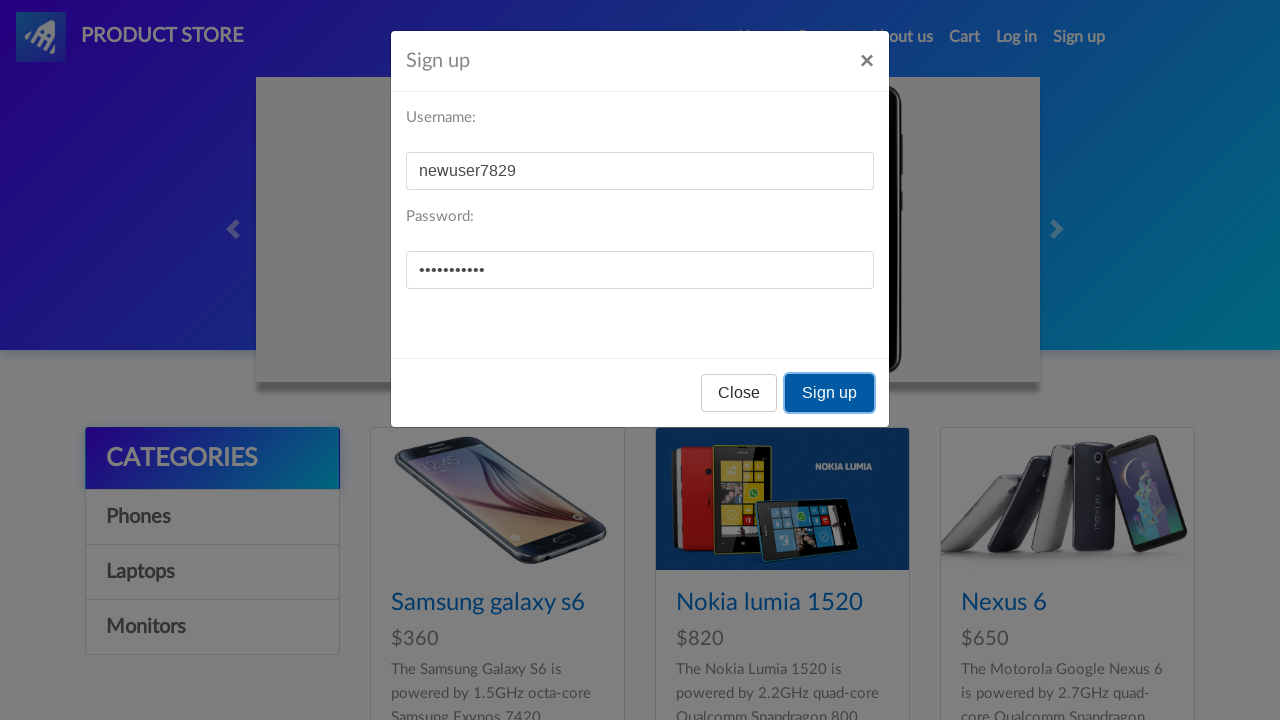